Tests a form submission flow by clicking a partial link, then filling out a form with name, last name, city, and country fields before submitting

Starting URL: http://suninjuly.github.io/find_link_text

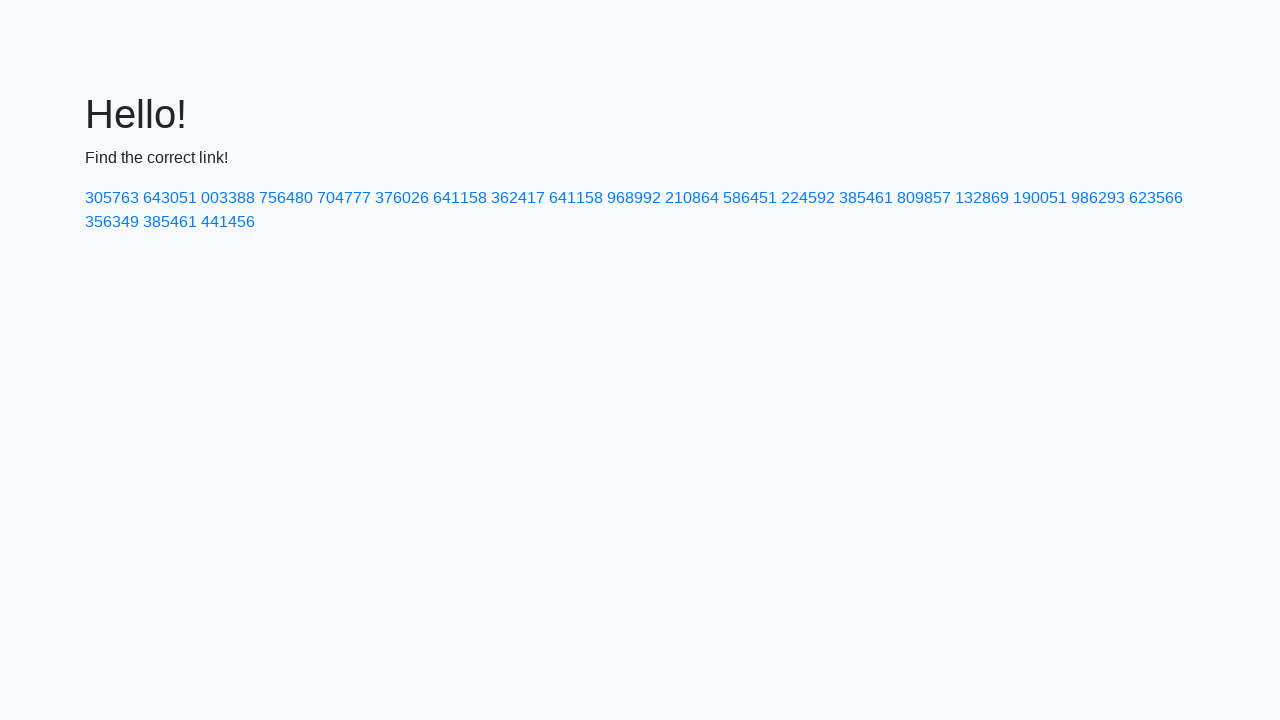

Navigated to form page
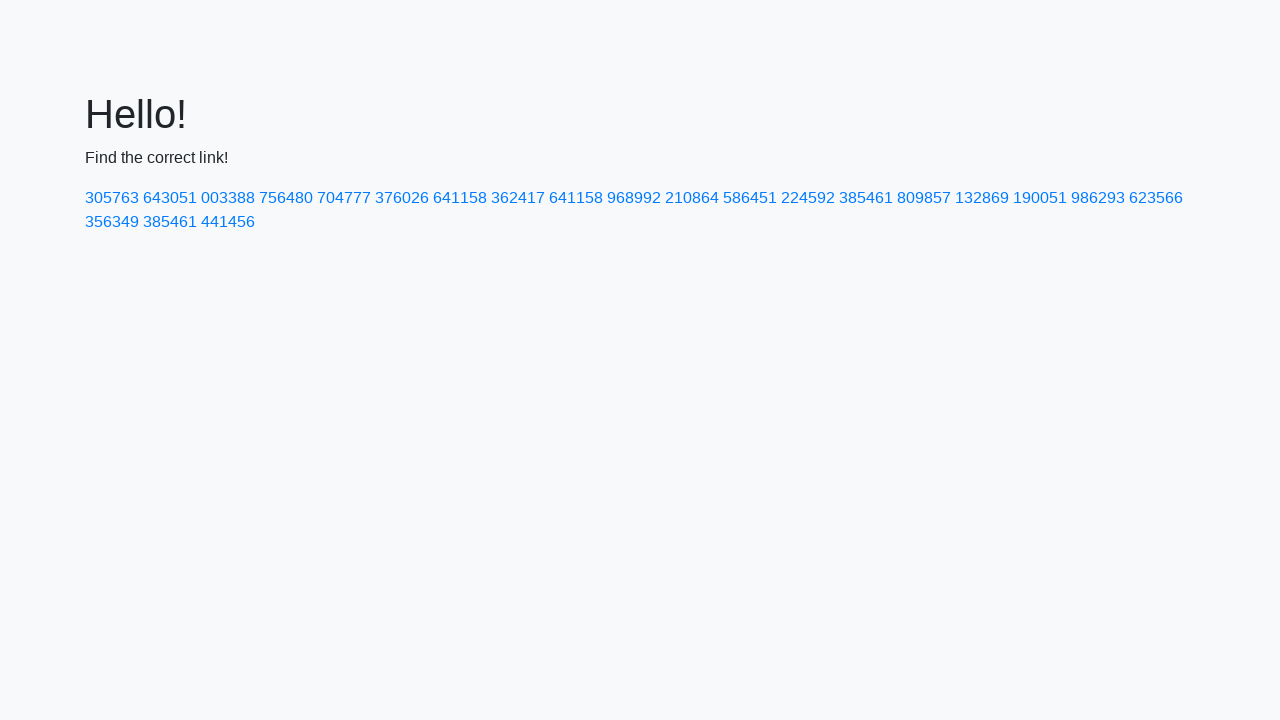

Clicked link with partial text '224592' at (808, 198) on a:has-text('224592')
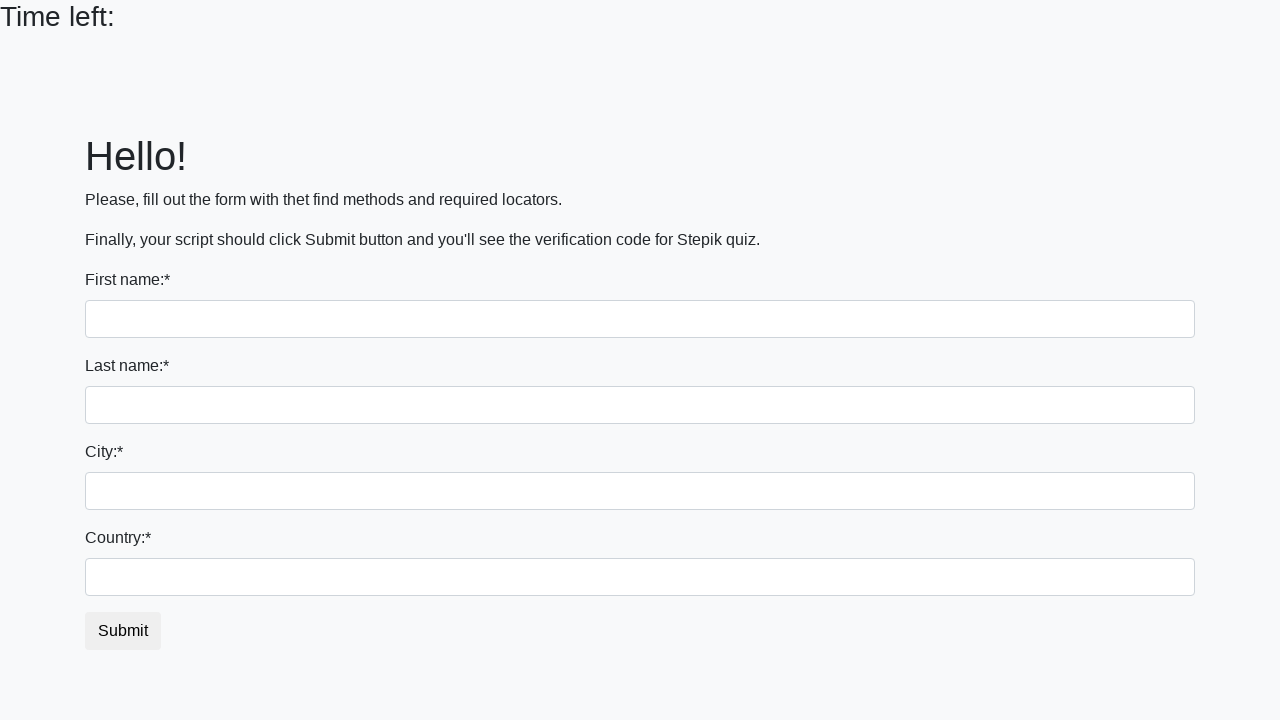

Filled first name field with 'Ivan' on input
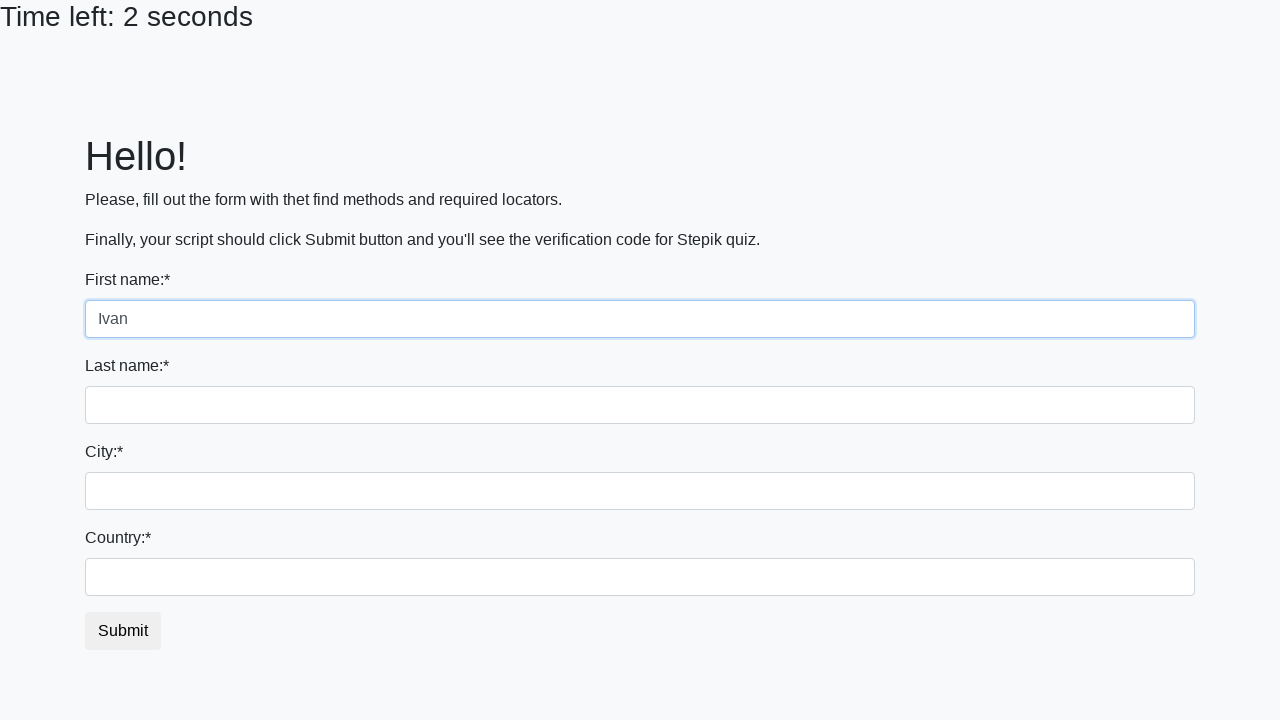

Filled last name field with 'Petrov' on input[name='last_name']
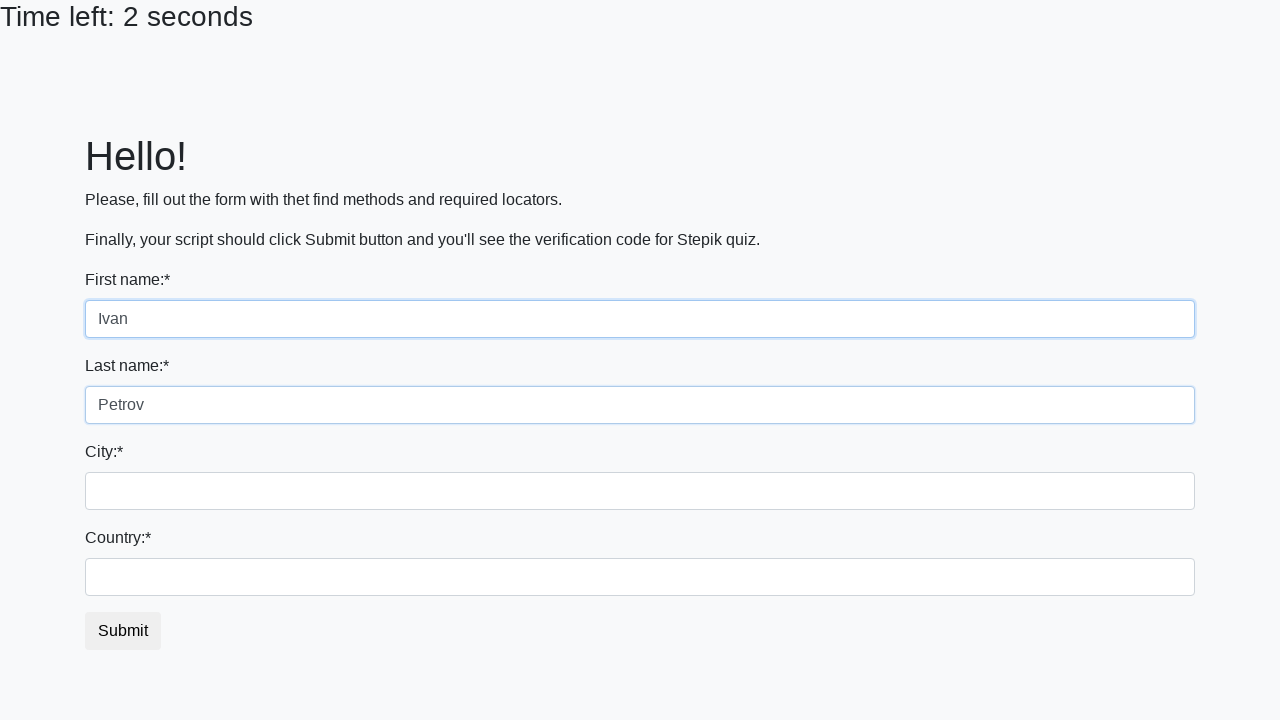

Filled city field with 'Smolensk' on .city
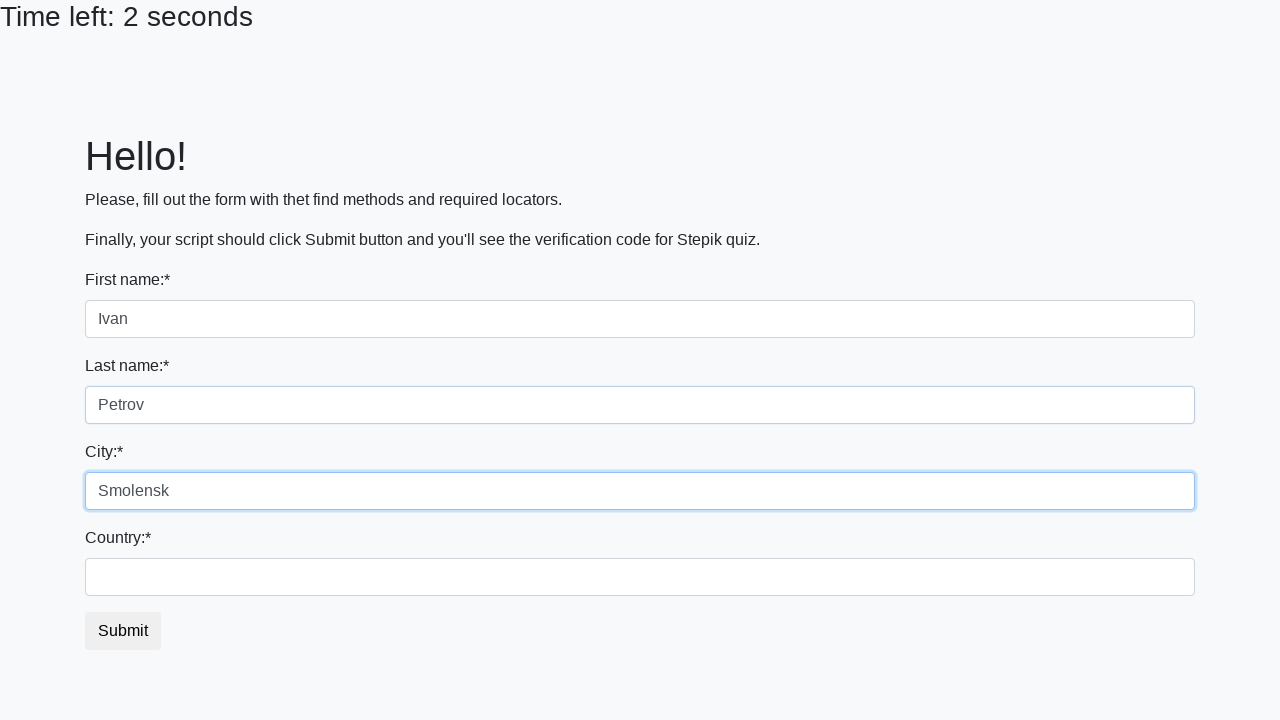

Filled country field with 'Russia' on #country
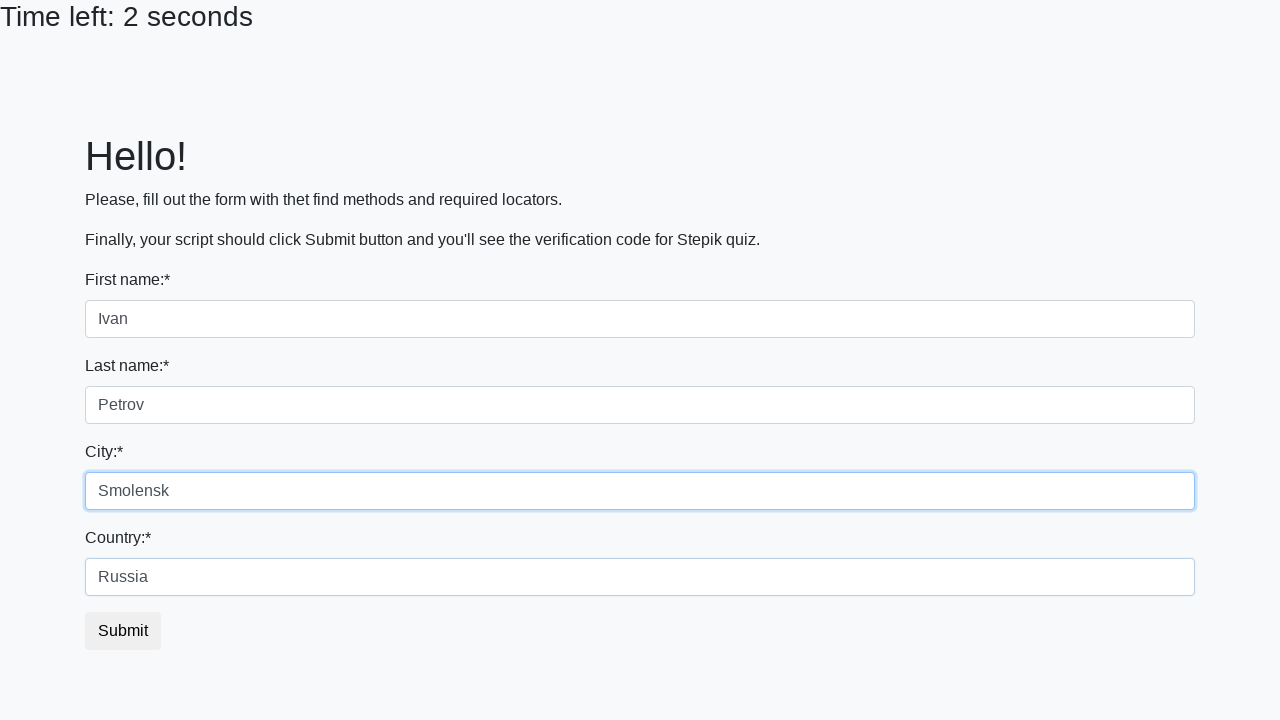

Clicked submit button to complete form submission at (123, 631) on button.btn
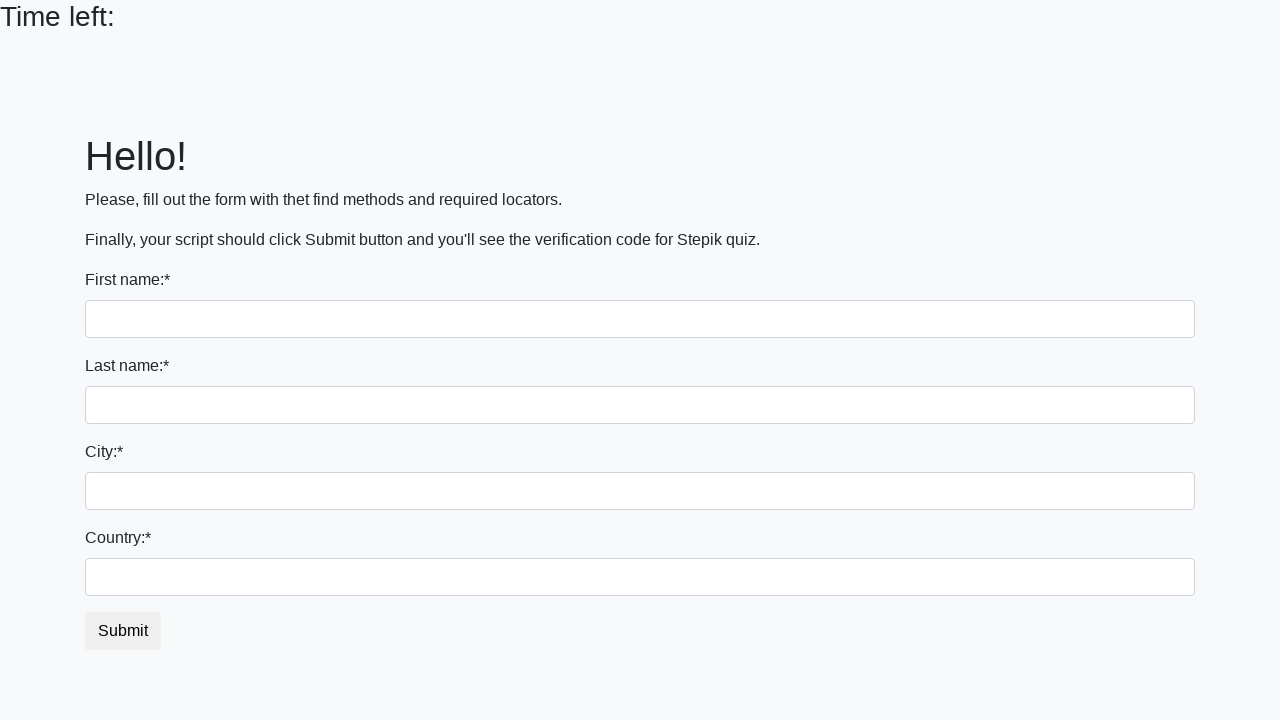

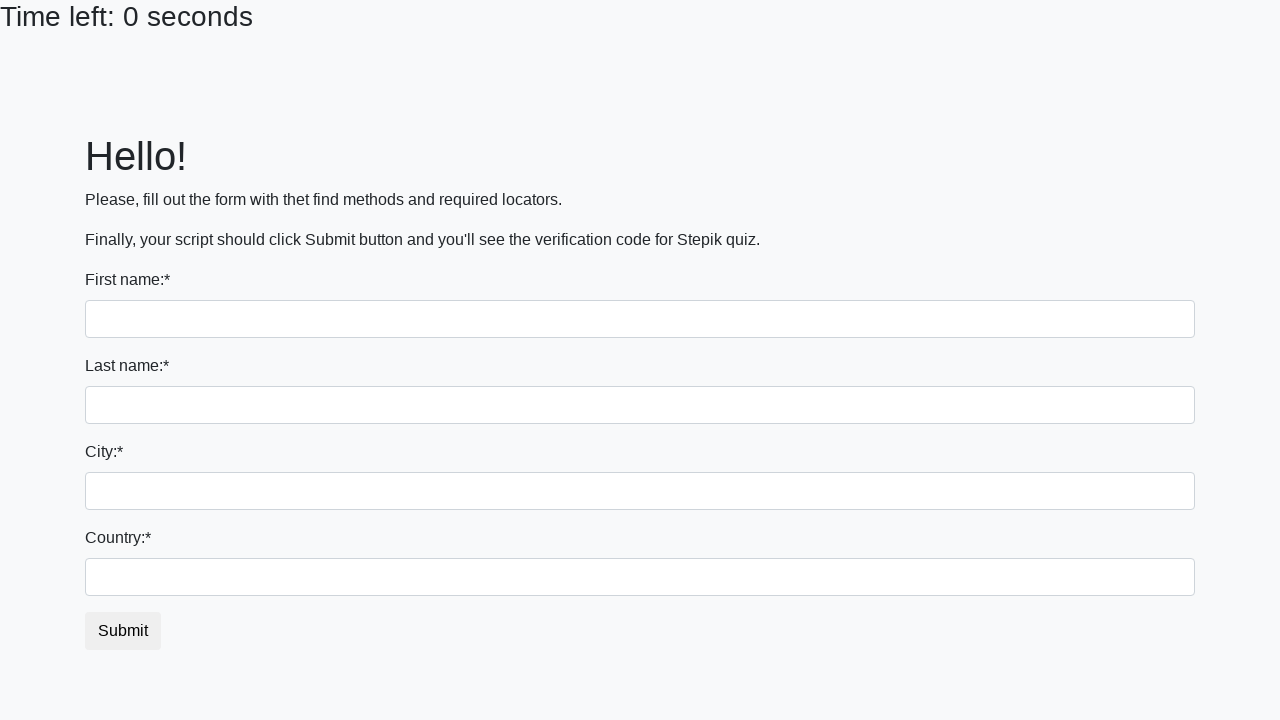